Tests clicking a button inside a single iframe by iterating through all frames on the page

Starting URL: https://leafground.com/frame.xhtml

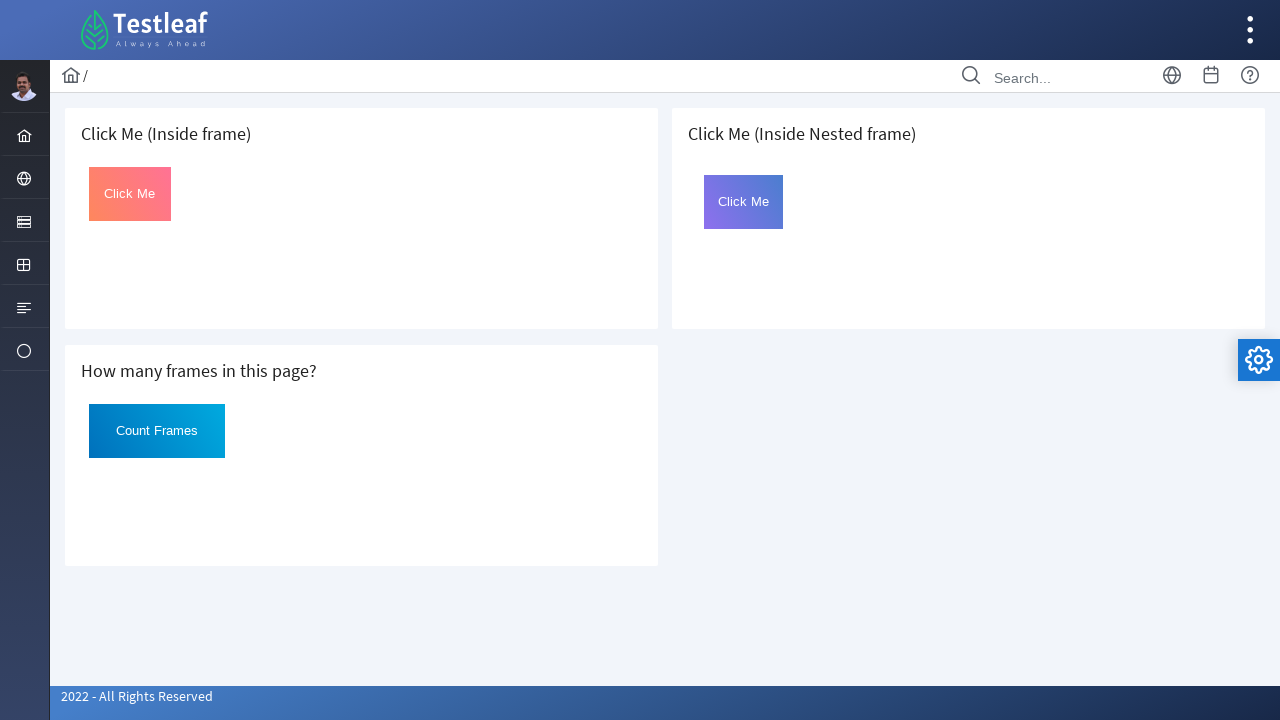

Retrieved all iframe elements on the page
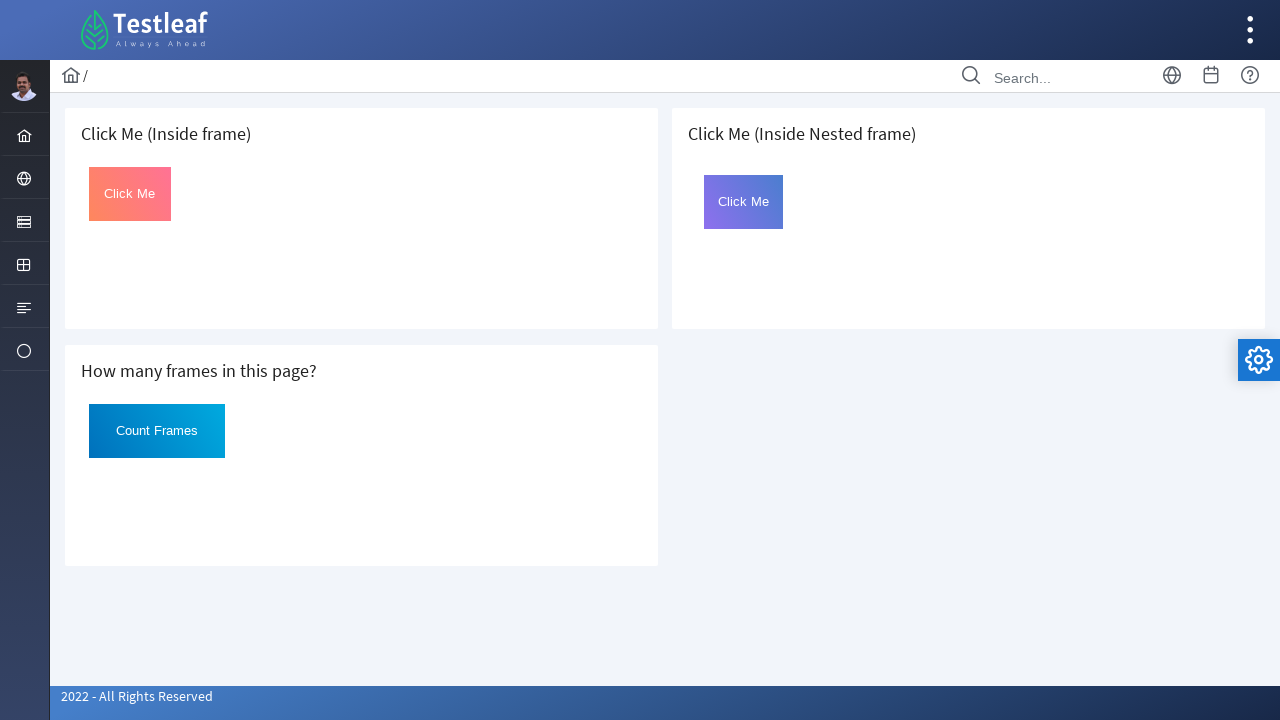

Switched to iframe at index 0
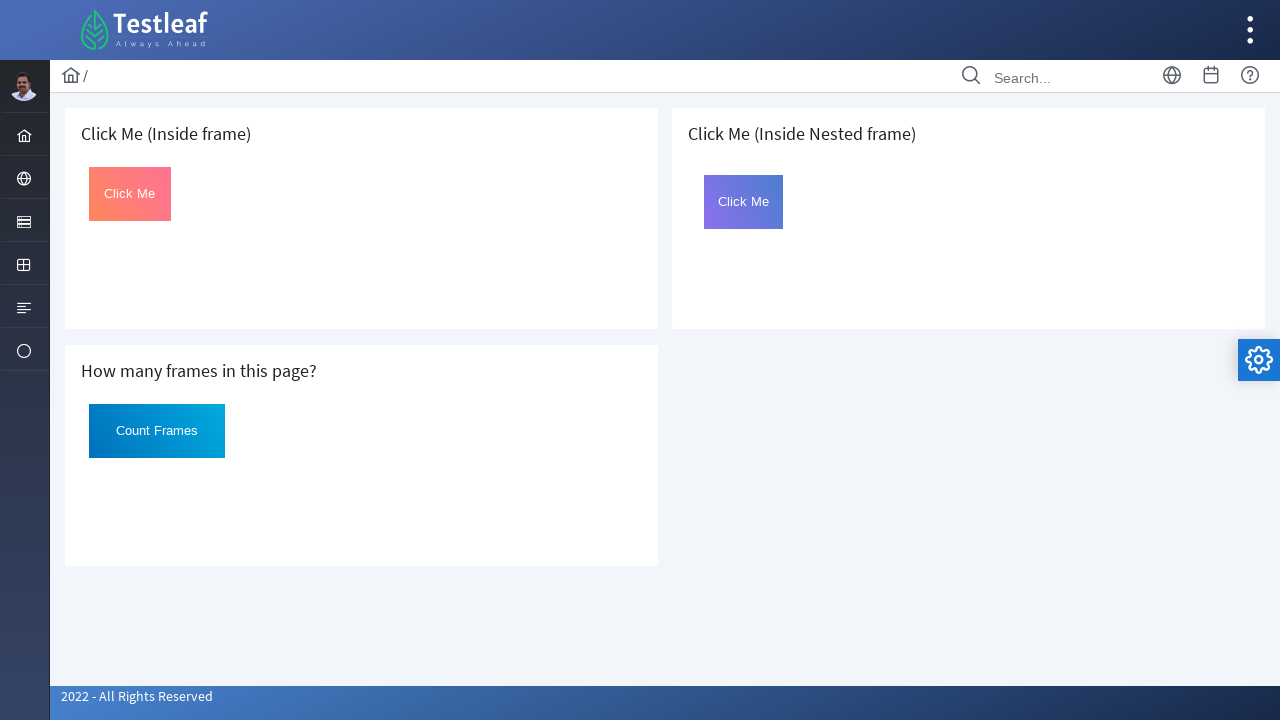

Checked for 'Click Me' button in iframe 0: found 1 button(s)
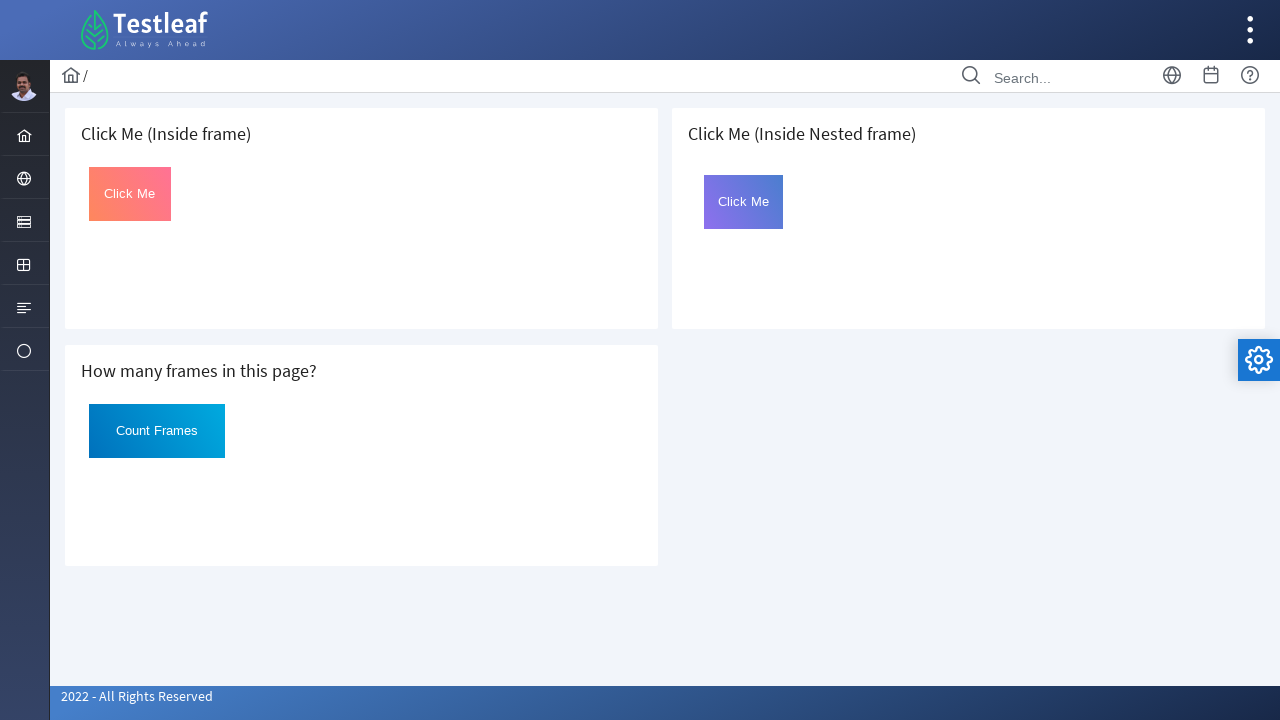

Clicked 'Click Me' button found in iframe 0 at (130, 194) on iframe >> nth=0 >> internal:control=enter-frame >> button#Click:text('Click Me')
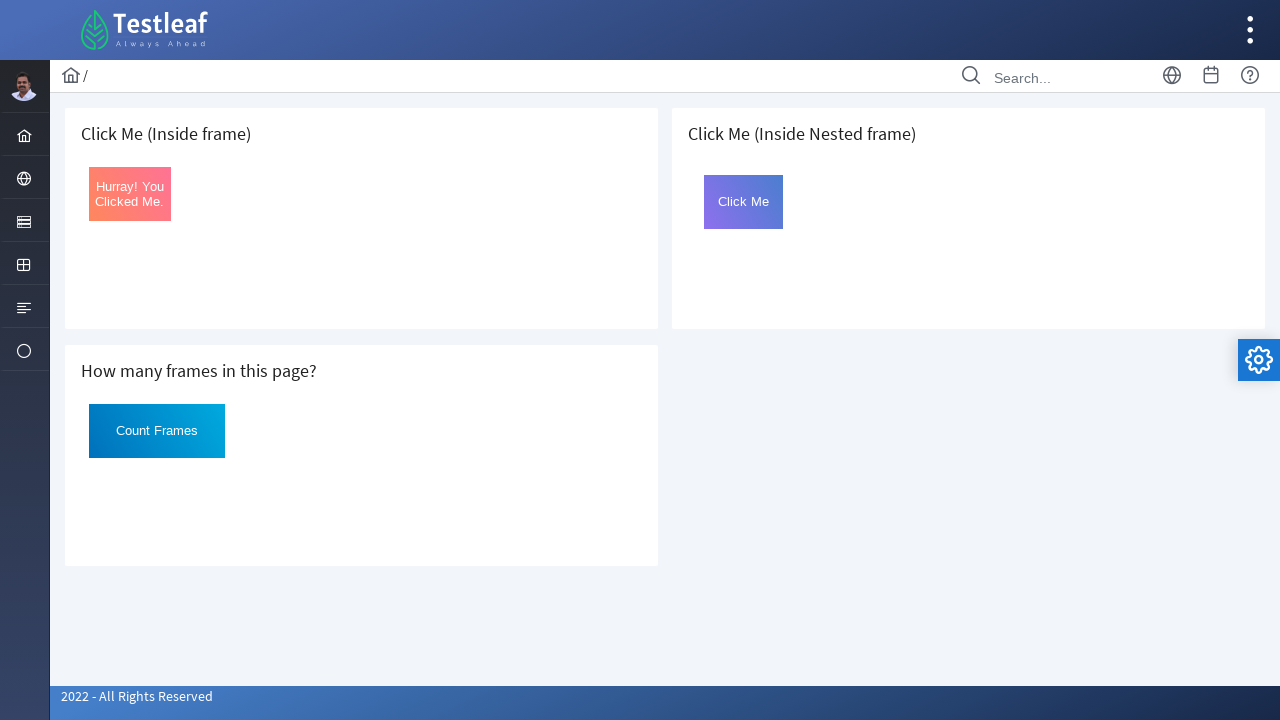

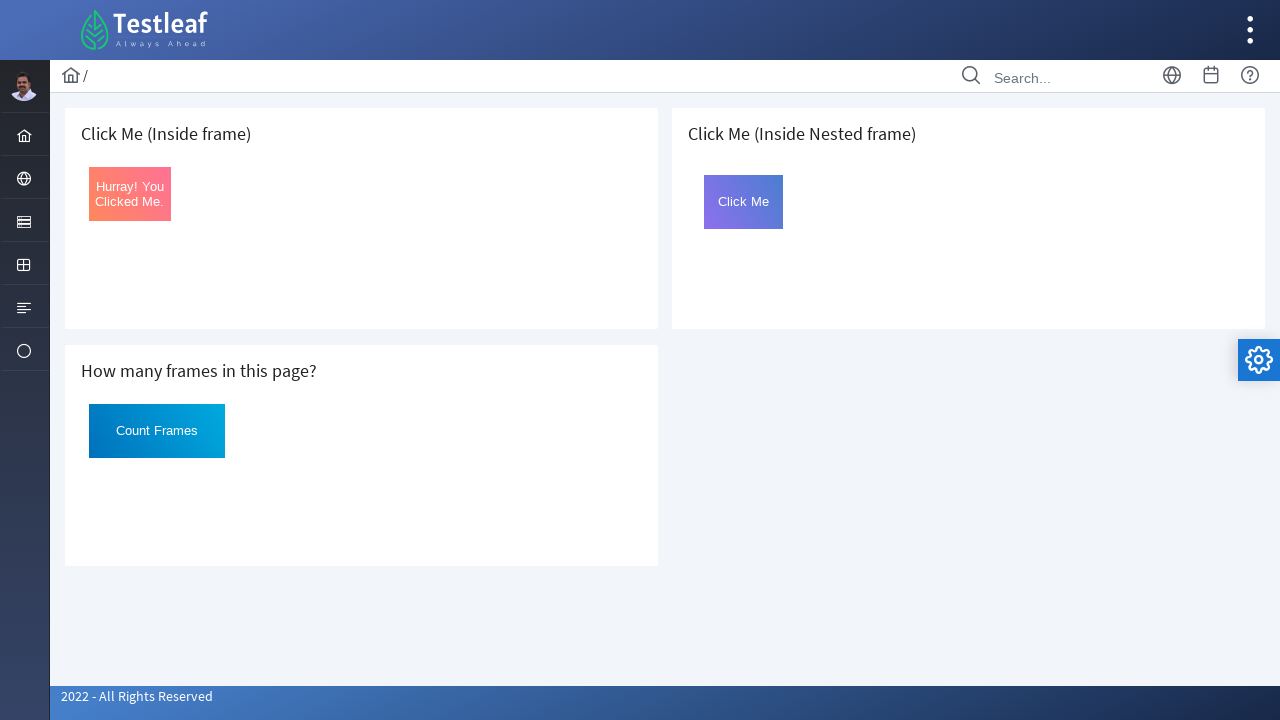